Tests clicking on Submit New Language menu item and verifies the subtitle link is displayed on the resulting page.

Starting URL: http://www.99-bottles-of-beer.net/

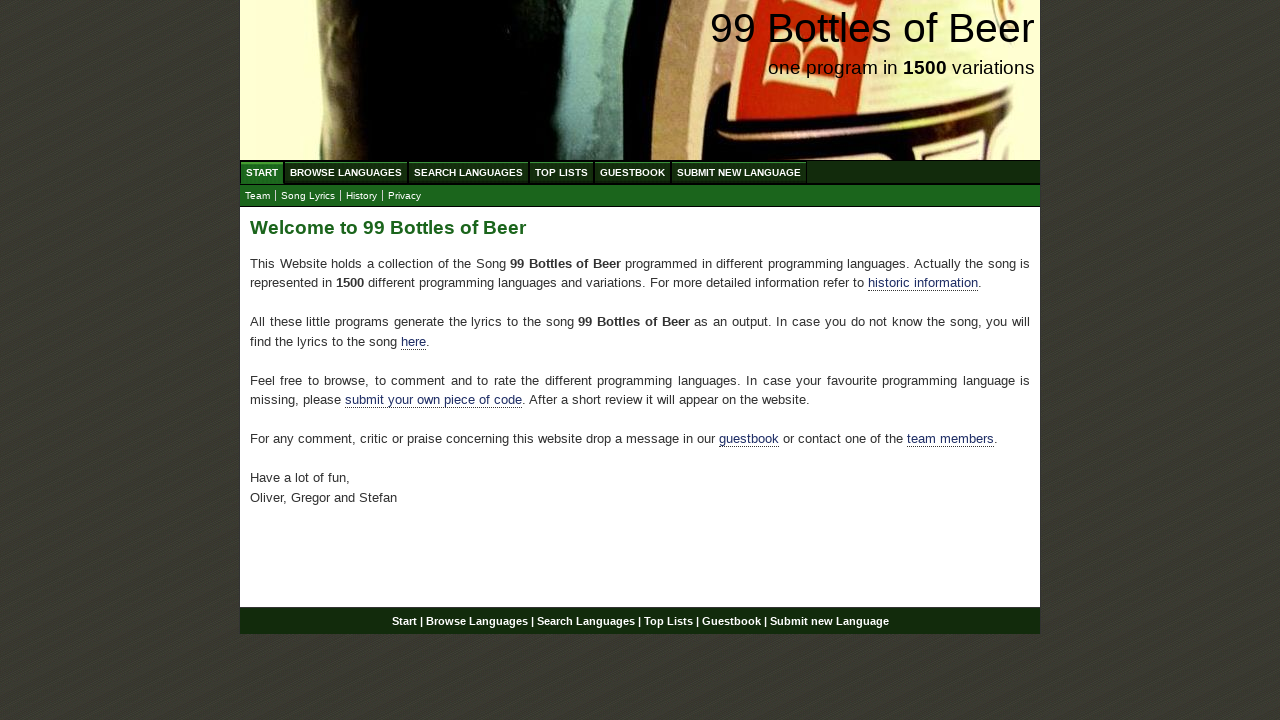

Clicked on Submit New Language menu item at (739, 172) on xpath=//li/a[@href='/submitnewlanguage.html']
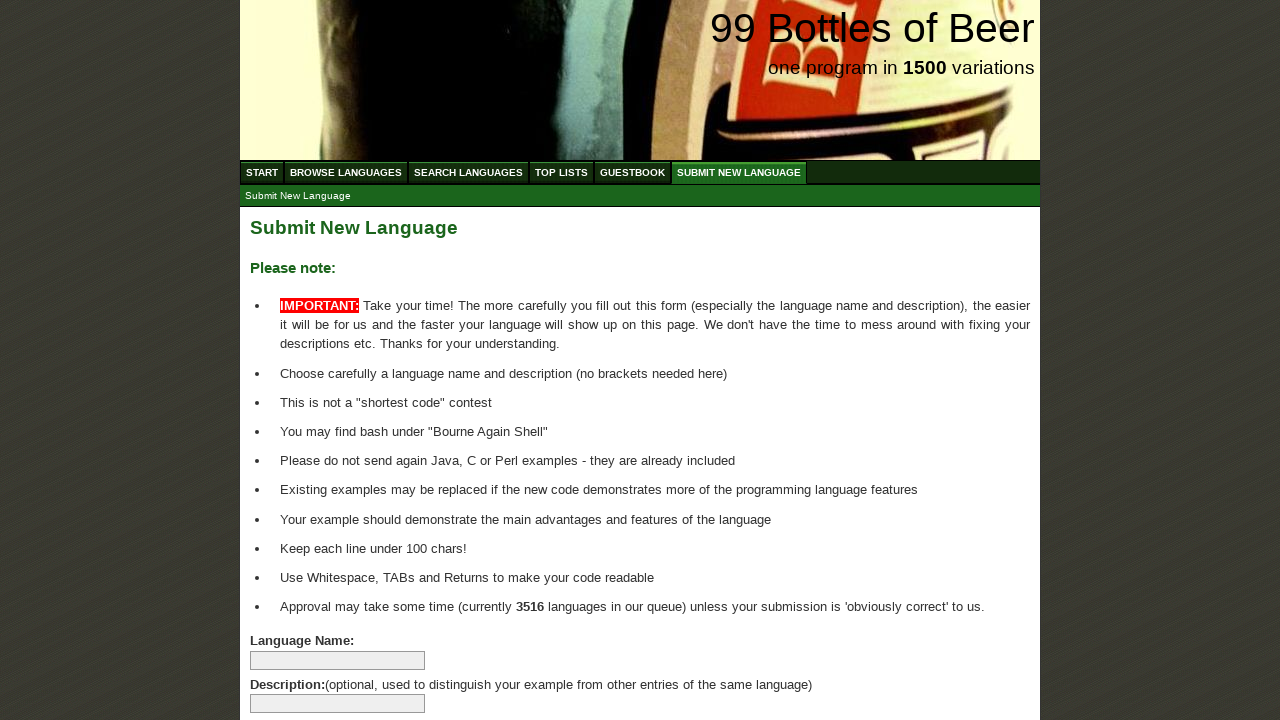

Verified that the subtitle link for Submit New Language is displayed on the page
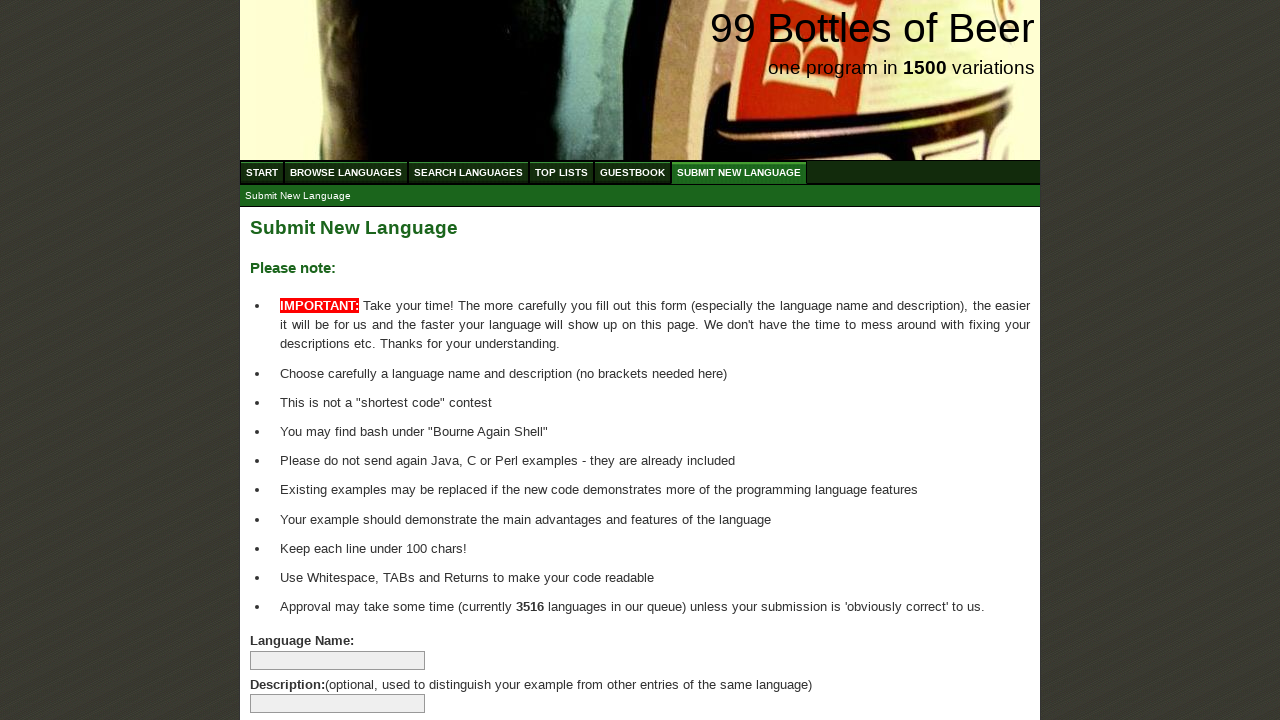

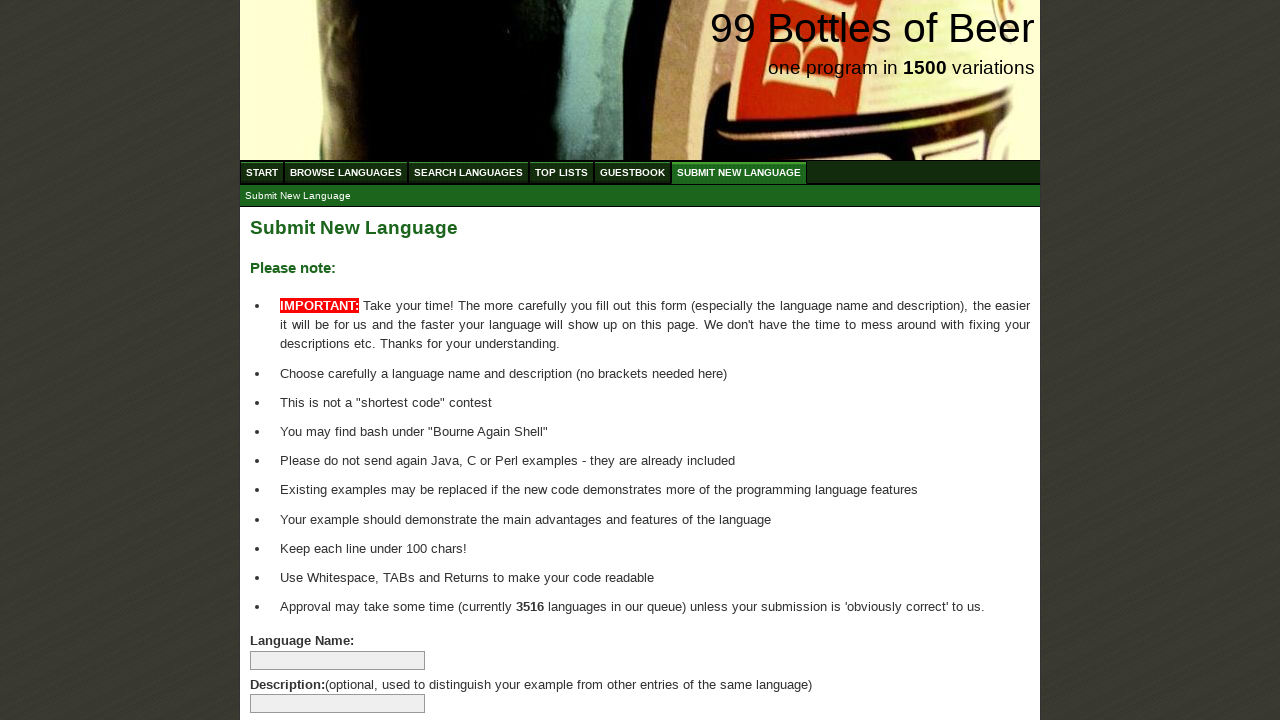